Tests drag and drop functionality on jQuery UI demo page by dragging a source element and dropping it onto a destination element within an iframe

Starting URL: https://jqueryui.com/droppable/

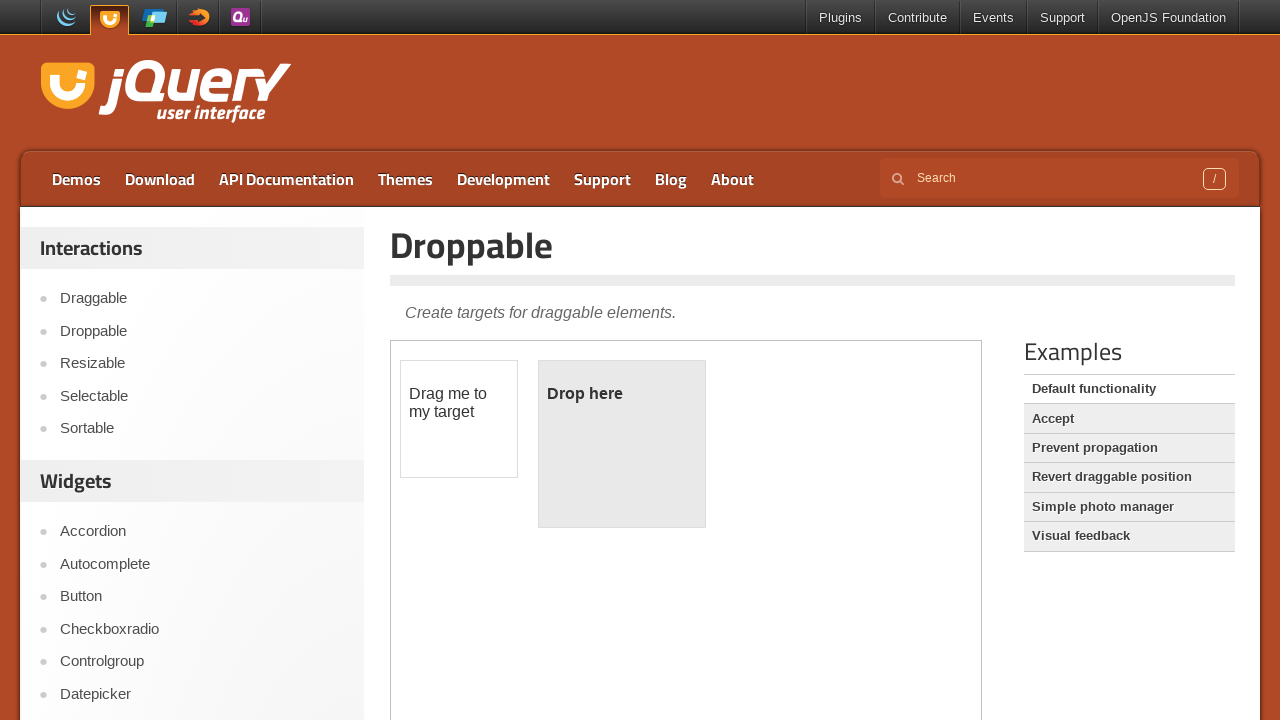

Navigated to jQuery UI droppable demo page
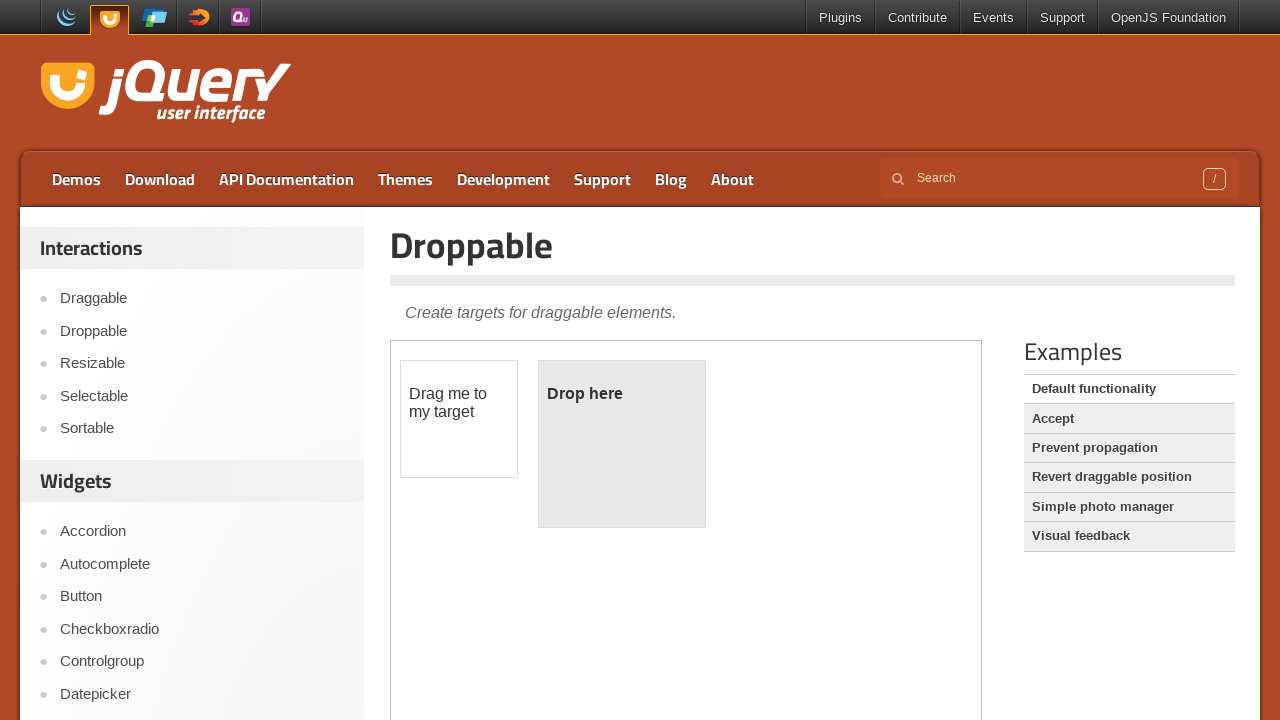

Located the demo iframe
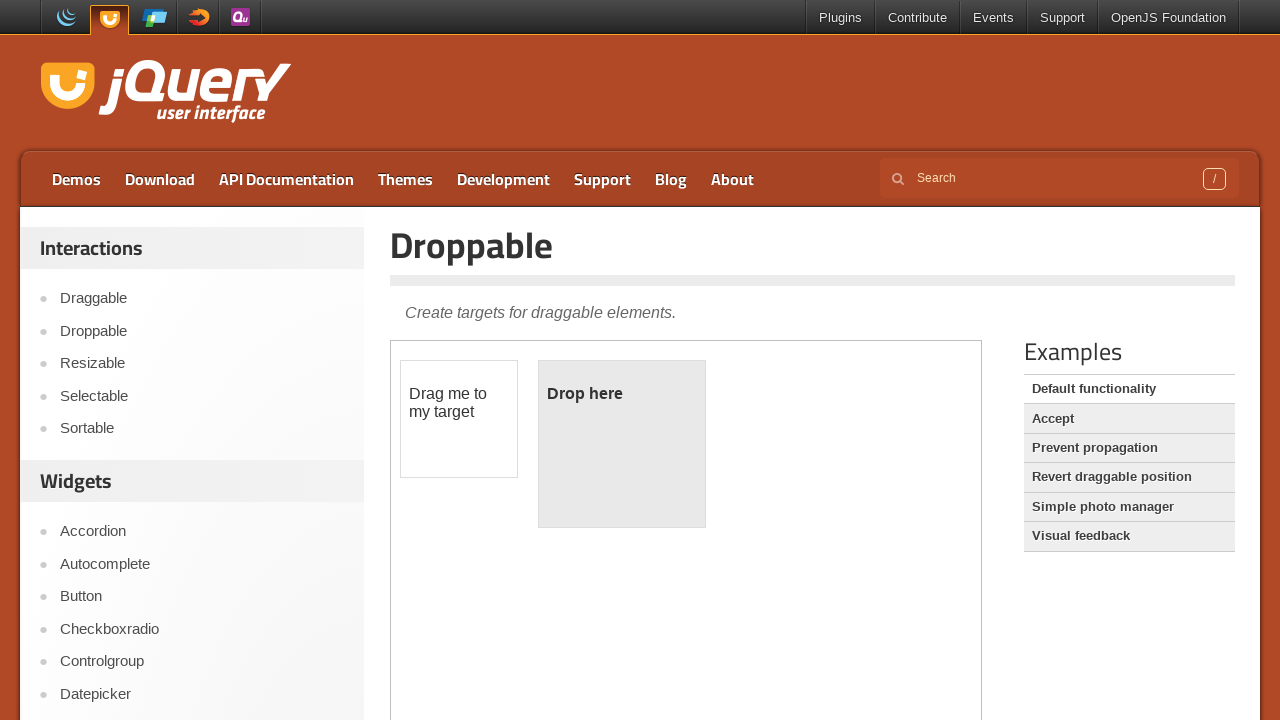

Located the draggable source element
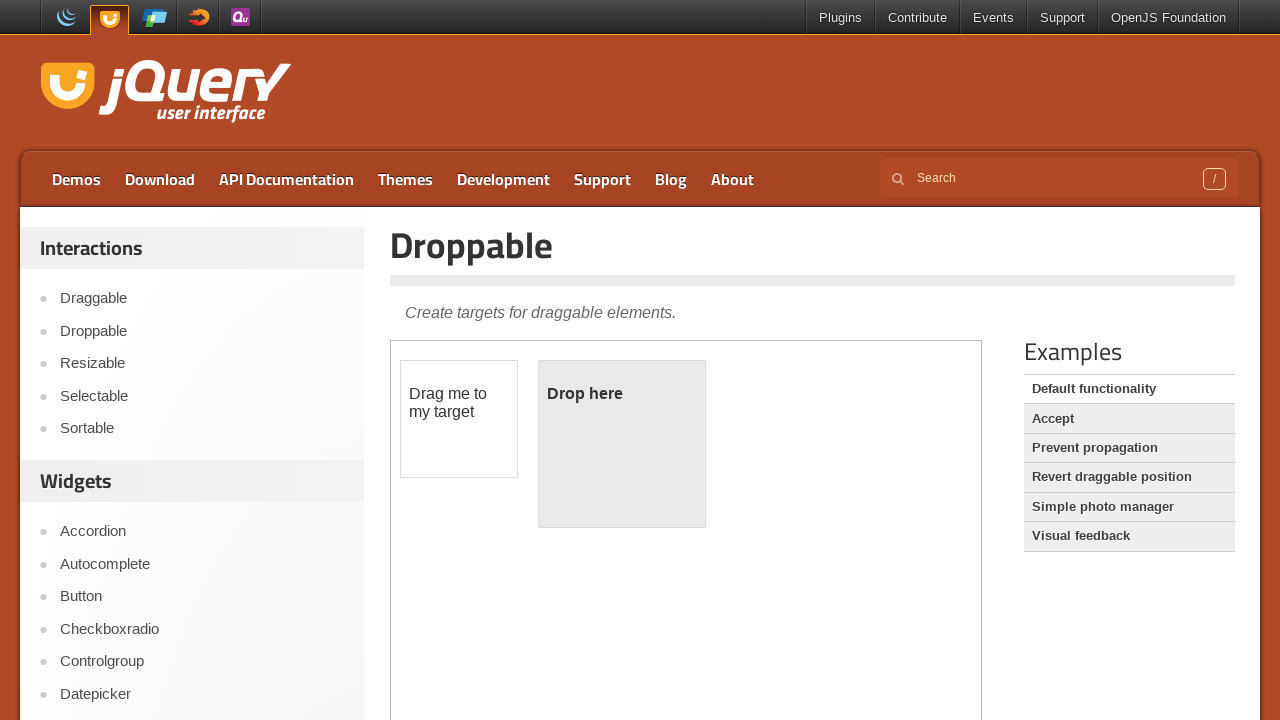

Located the droppable destination element
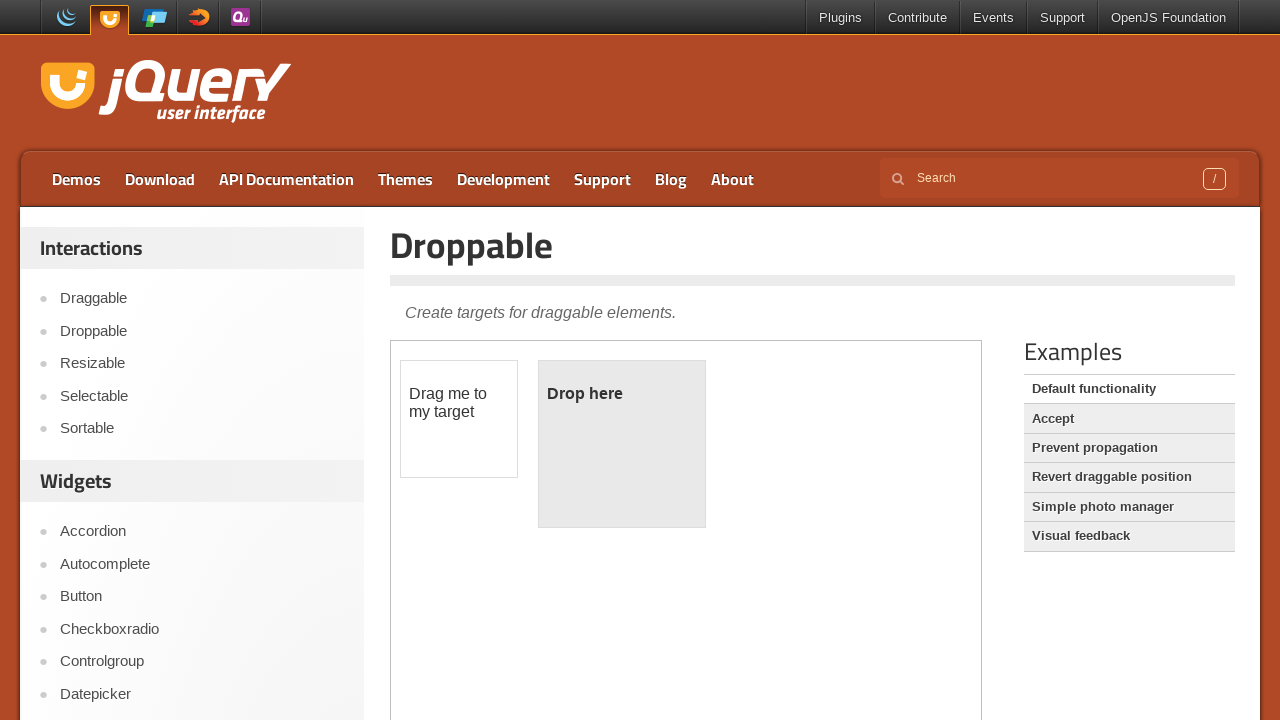

Dragged source element onto destination element at (622, 444)
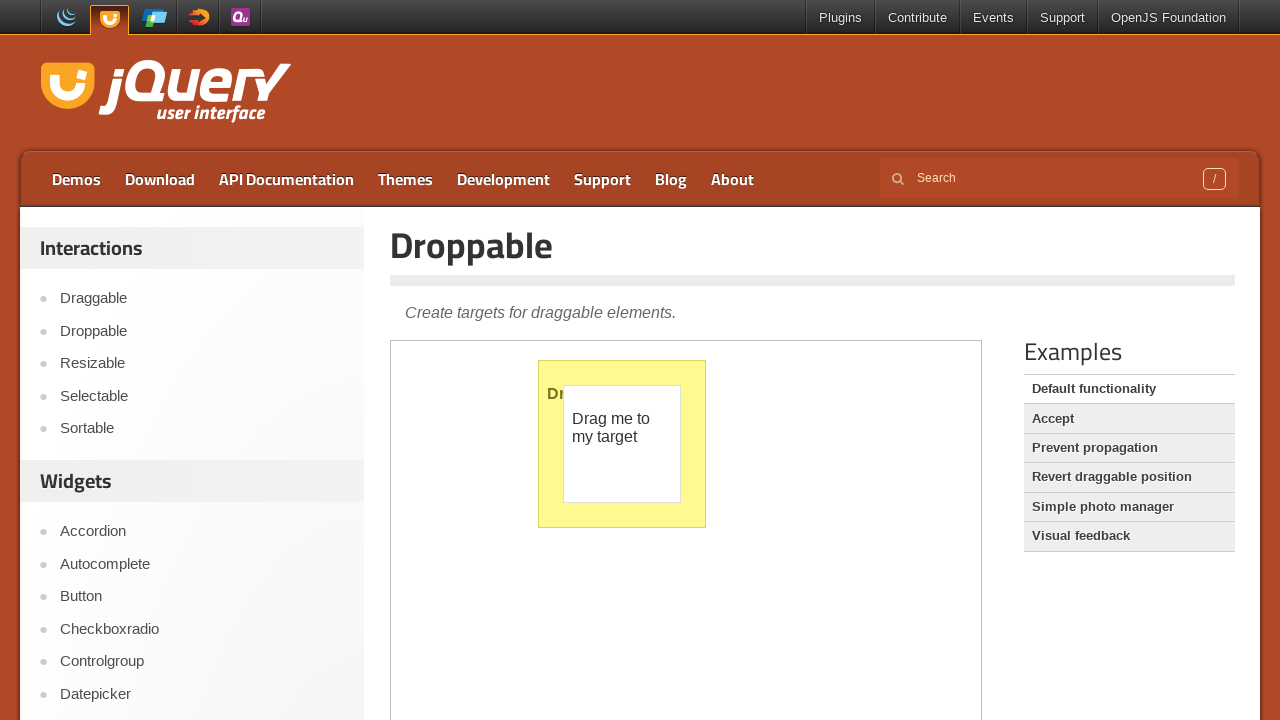

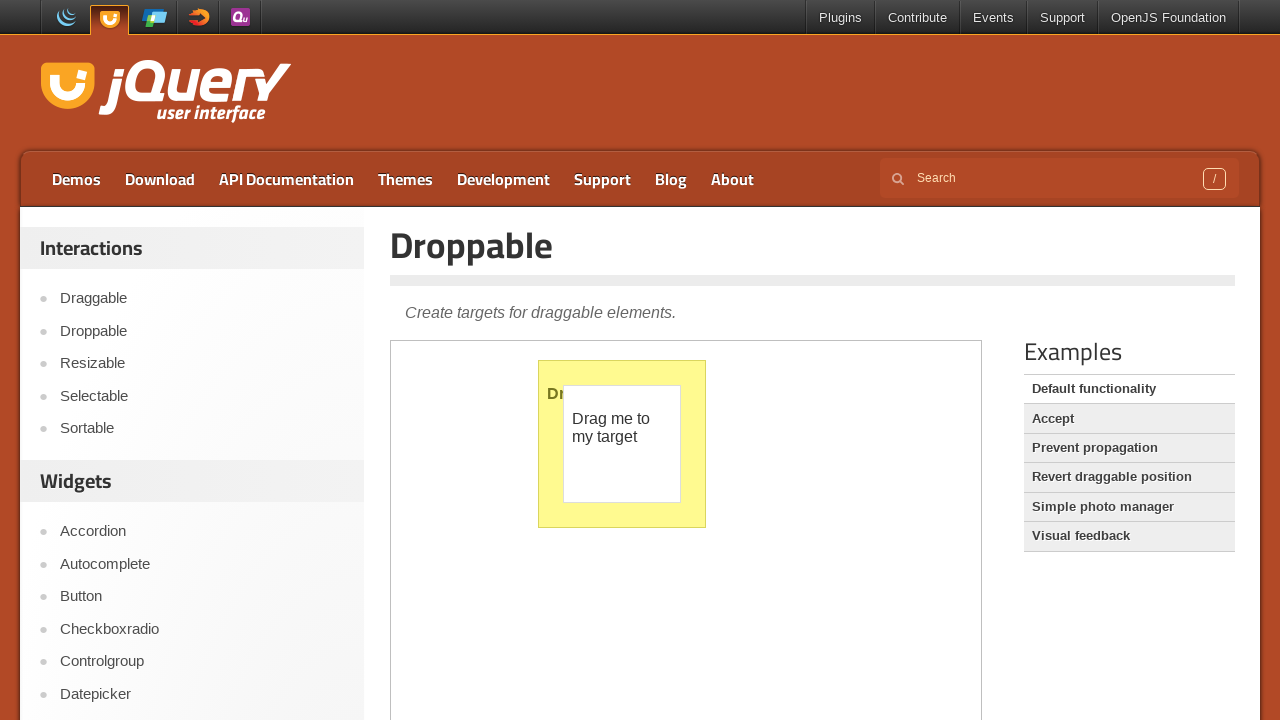